Tests window and element scrolling functionality on a practice page, then verifies that the sum of values in a table column matches the displayed total amount.

Starting URL: https://rahulshettyacademy.com/AutomationPractice/

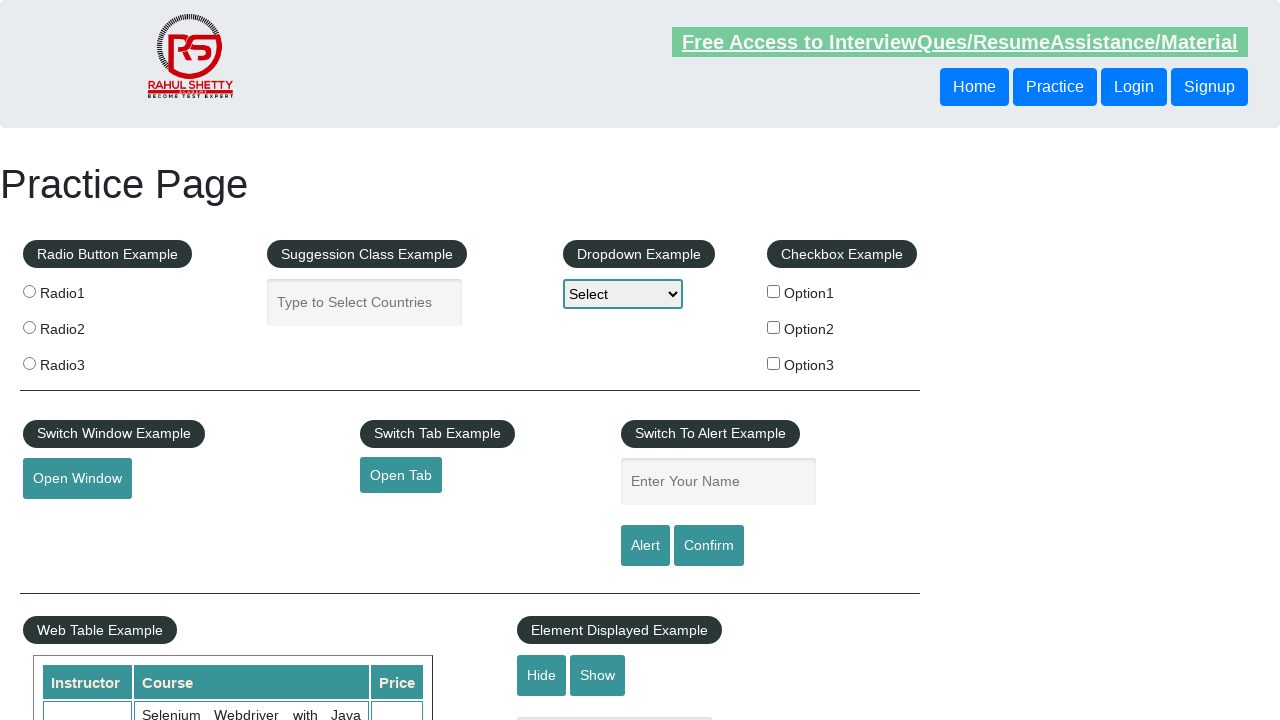

Scrolled window down by 500 pixels
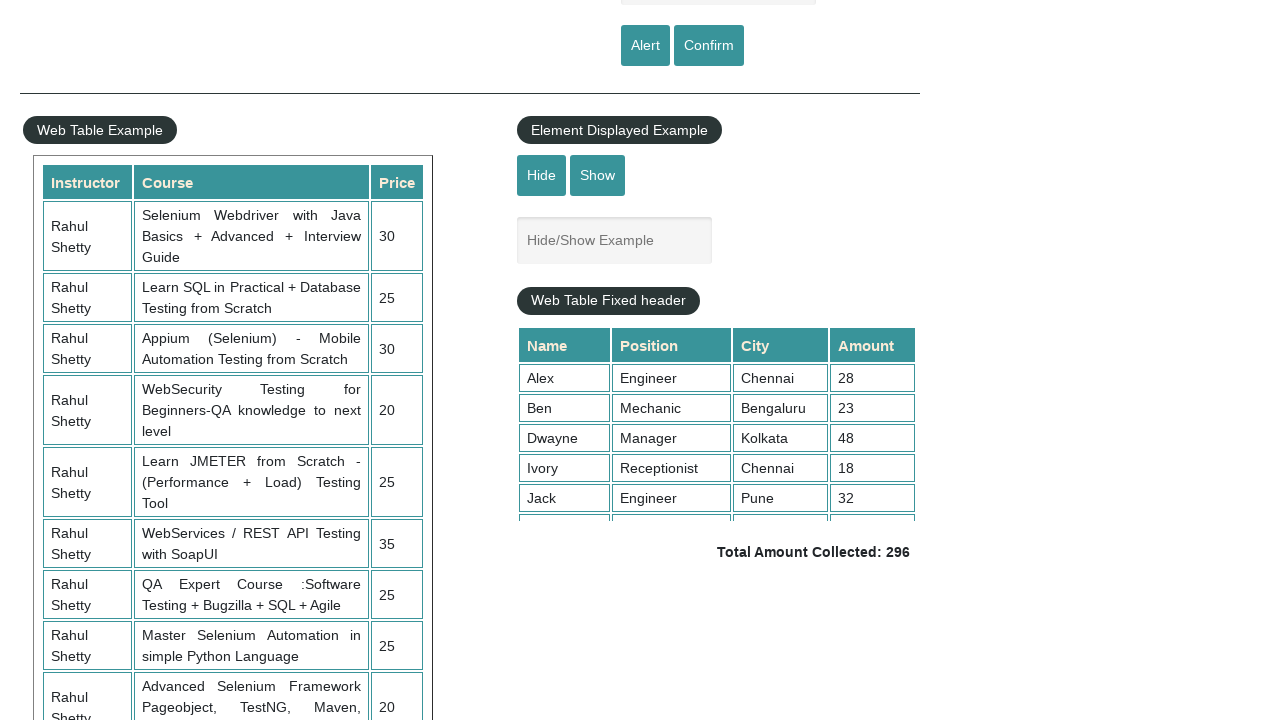

Waited 1 second for scroll animation
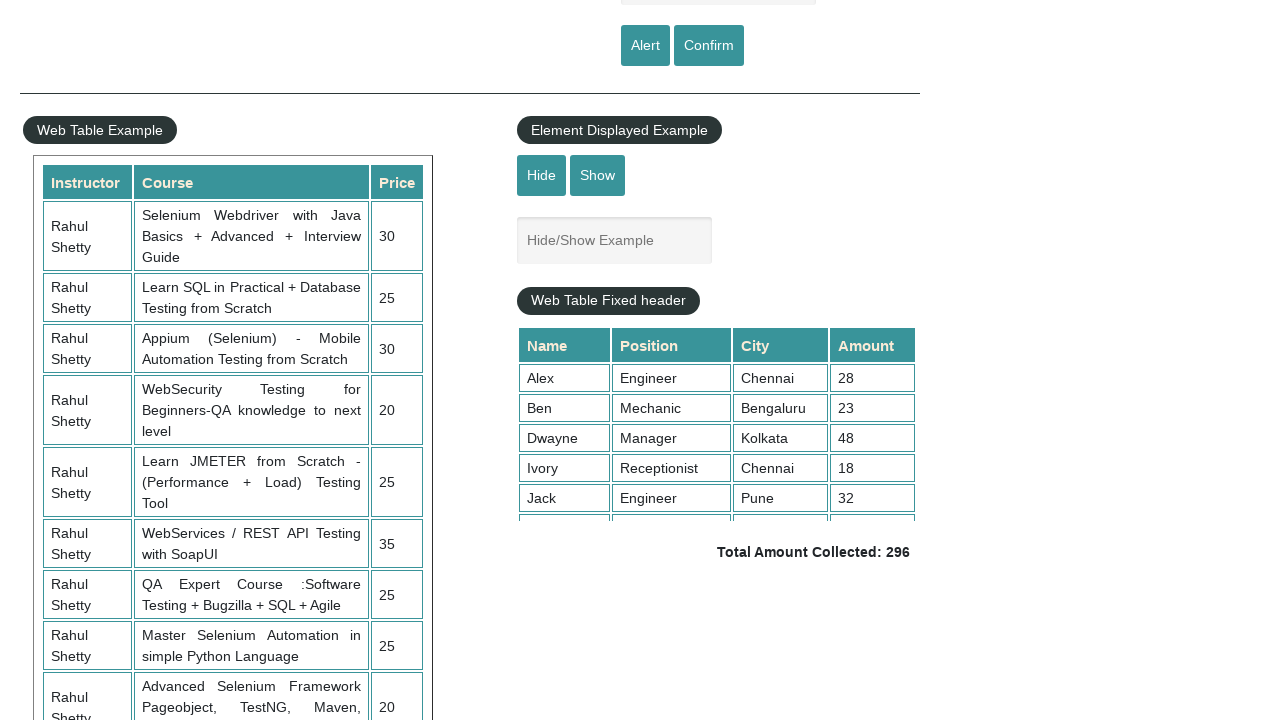

Scrolled table container down by 500 pixels
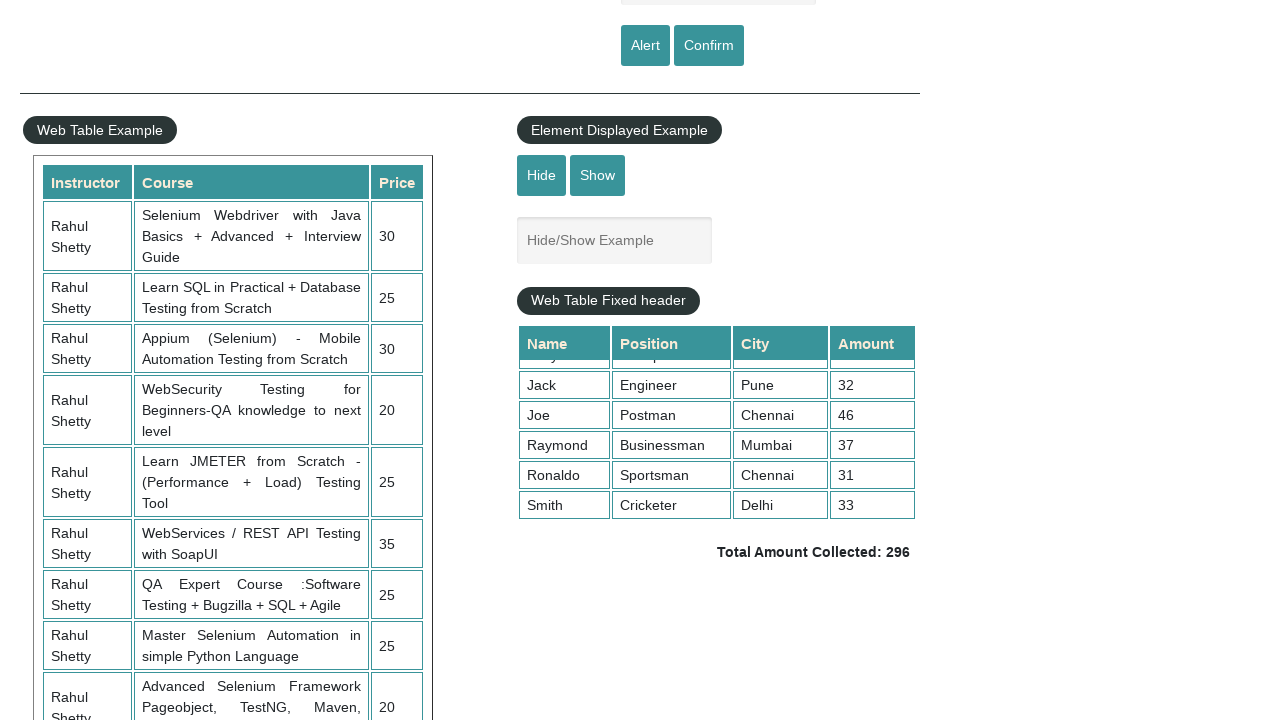

Table container is visible and loaded
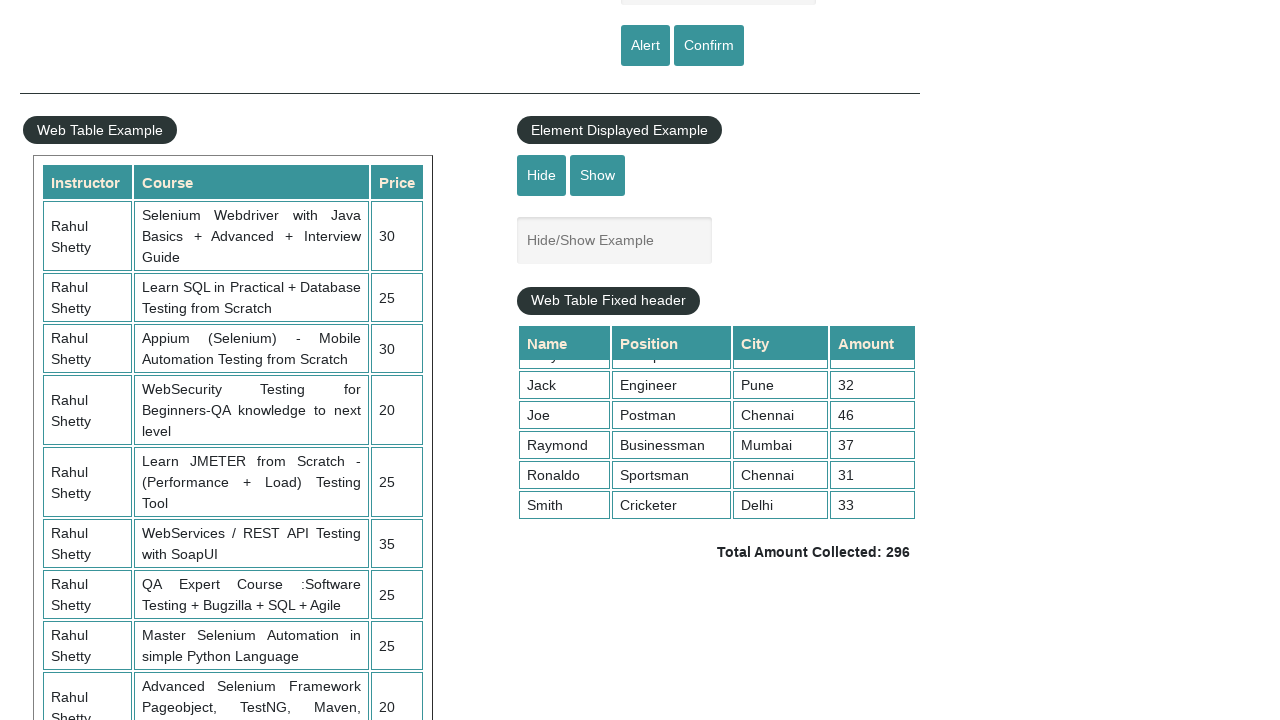

Located all values in the 4th column of the table
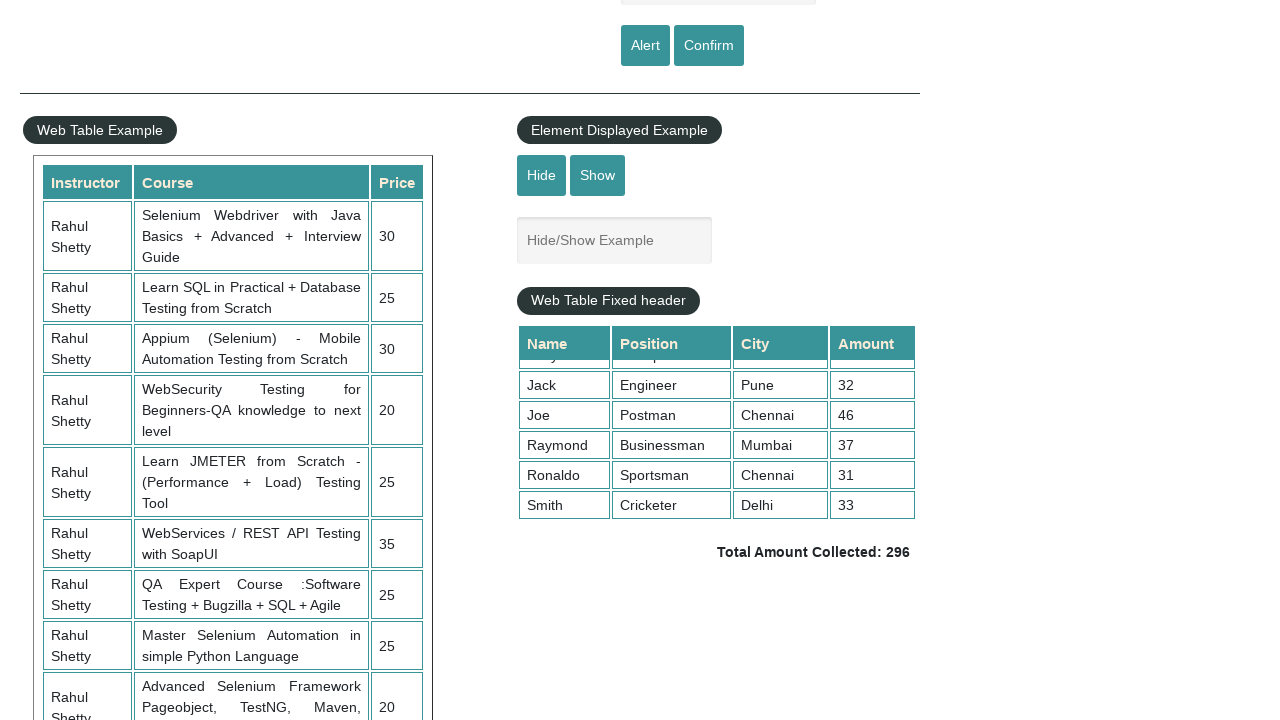

Calculated sum of column values: 296
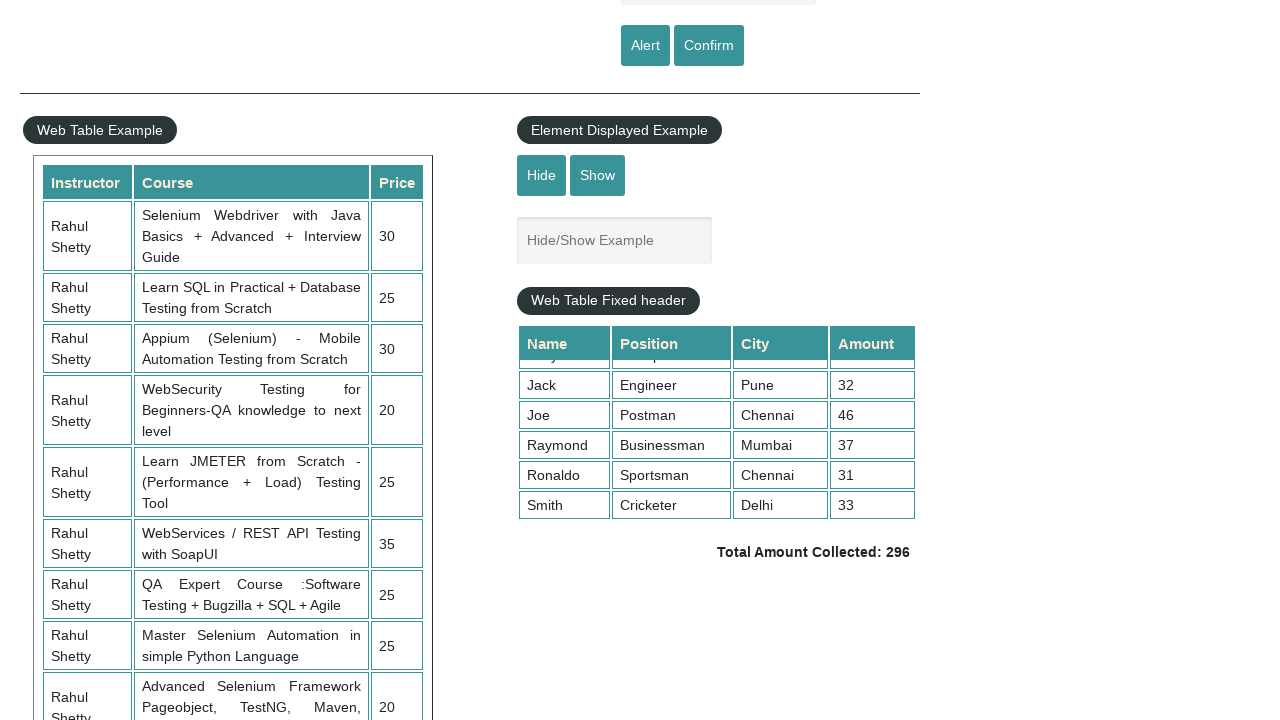

Retrieved displayed total amount from page
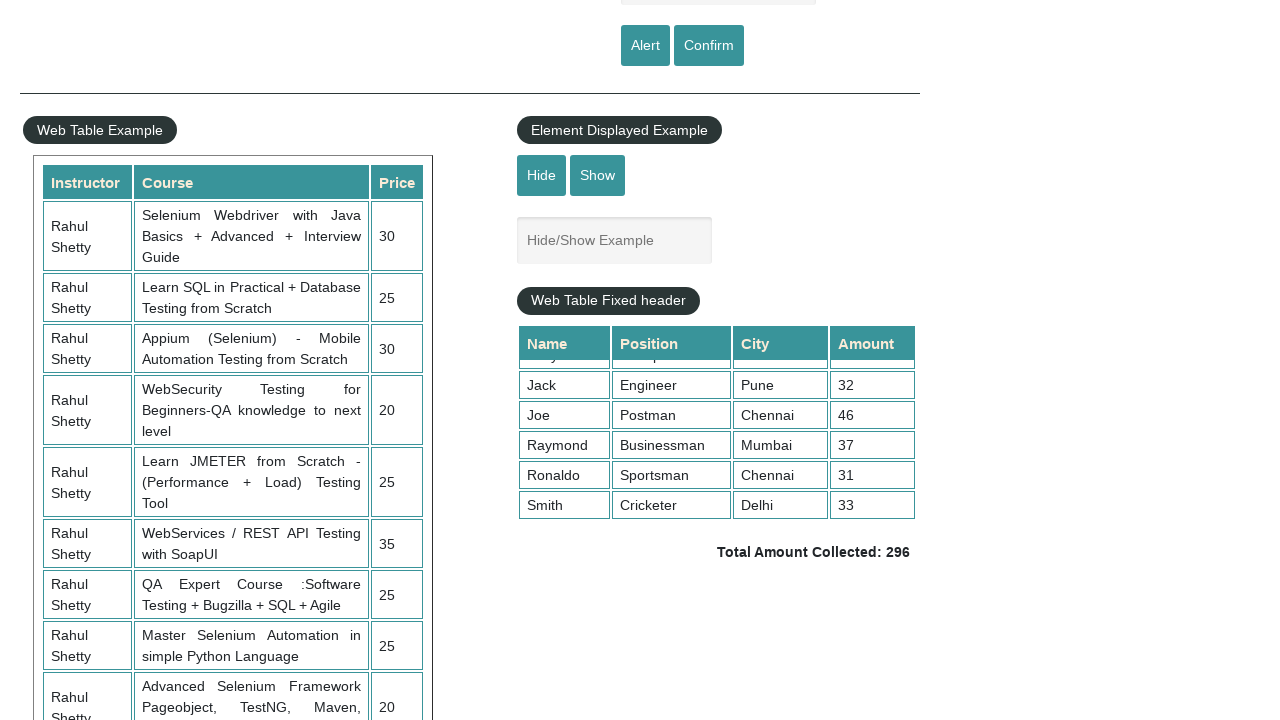

Extracted actual result from total amount text: 296
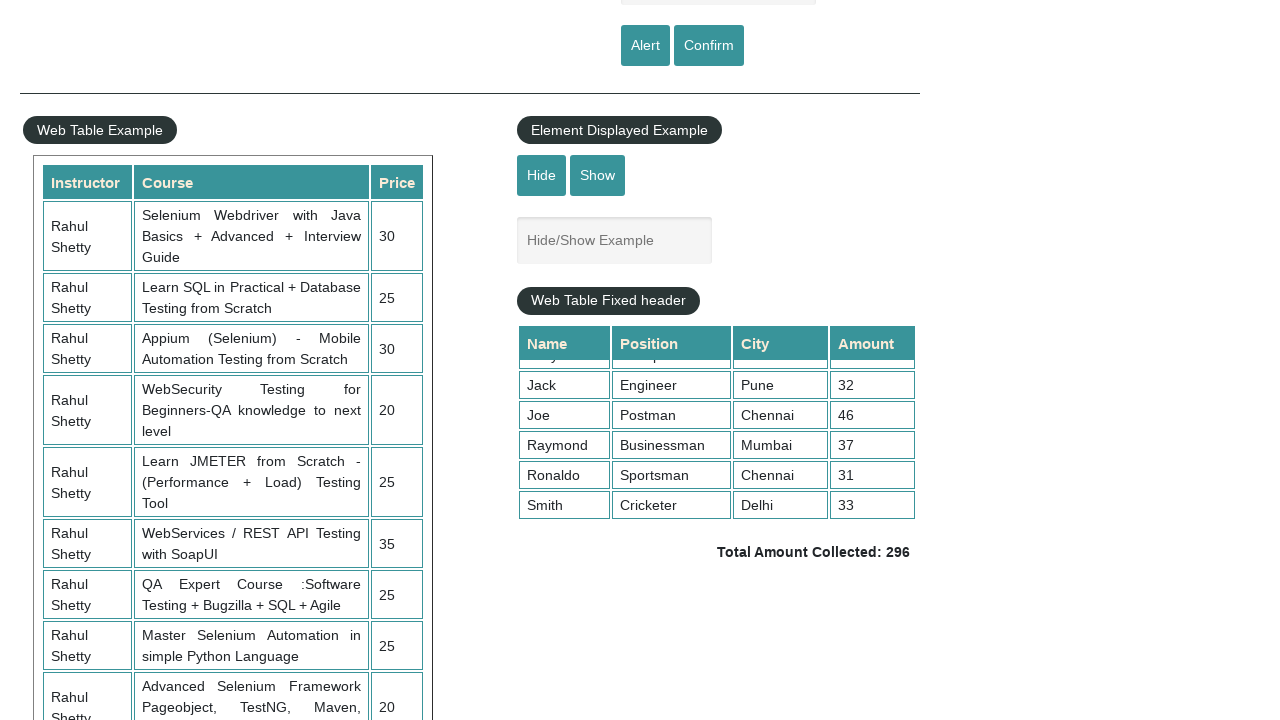

Verified calculated total (296) matches displayed total (296)
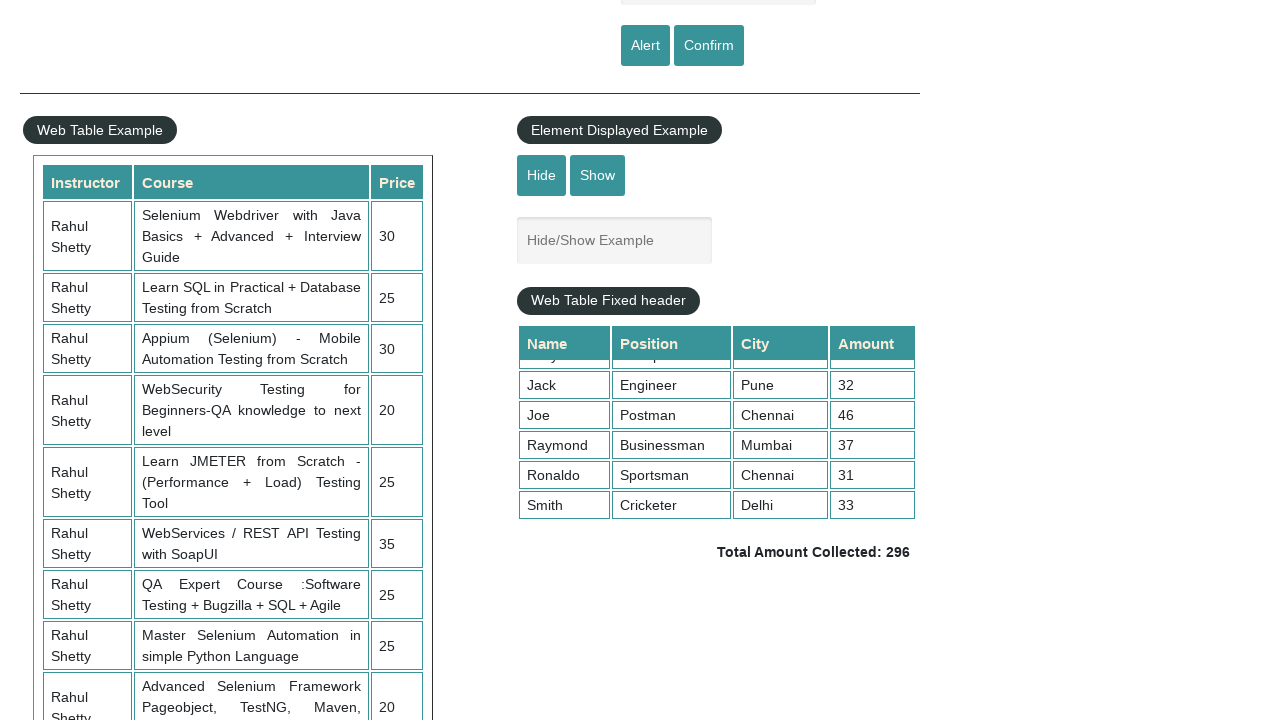

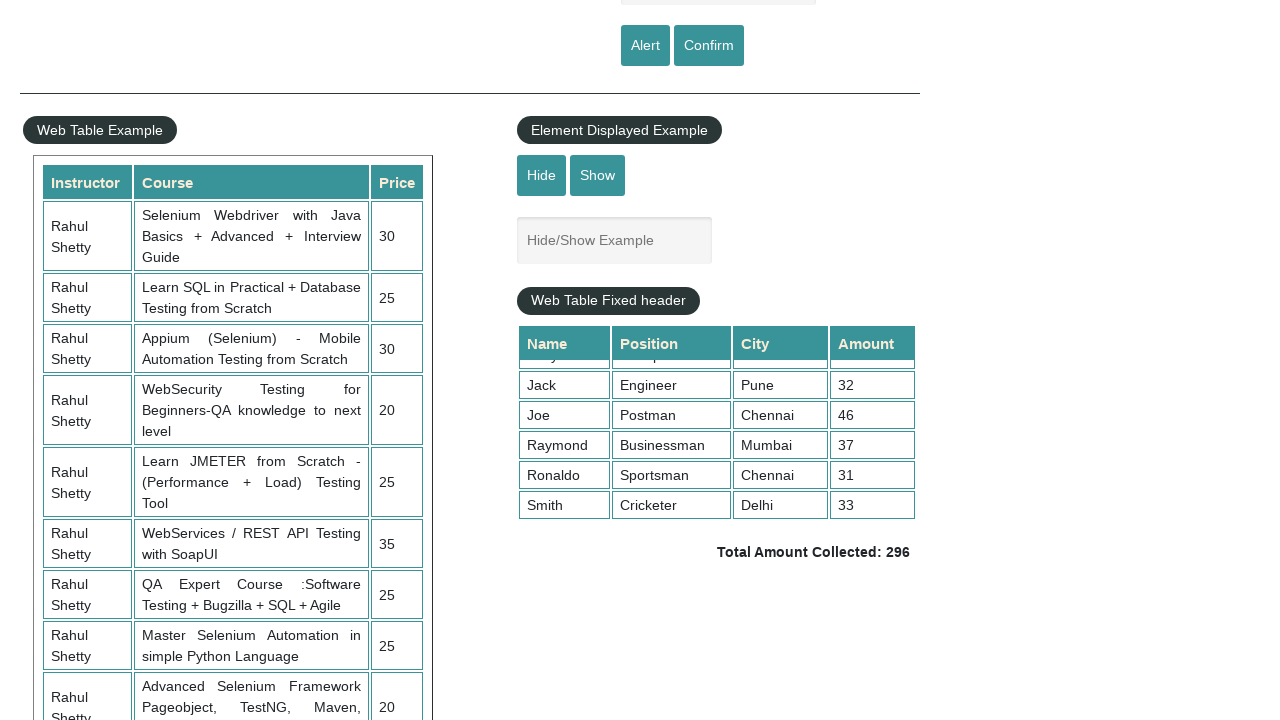